Navigates to Oracle Java archive downloads page, clicks on a JDK download link, and then uses JavaScript to click on a disabled download button

Starting URL: https://www.oracle.com/in/java/technologies/javase/javase7-archive-downloads.html

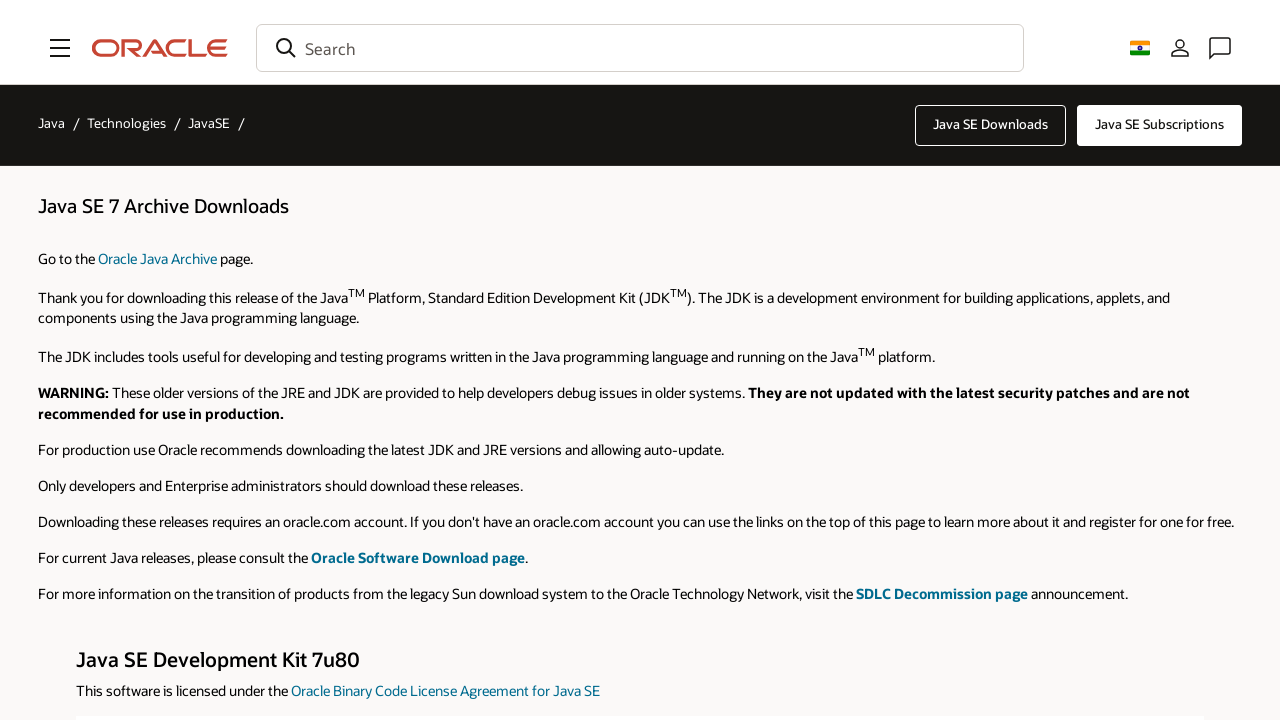

Clicked on JDK 7u80 Windows i586 download link at (965, 361) on a:text('jdk-7u80-windows-i586.exe')
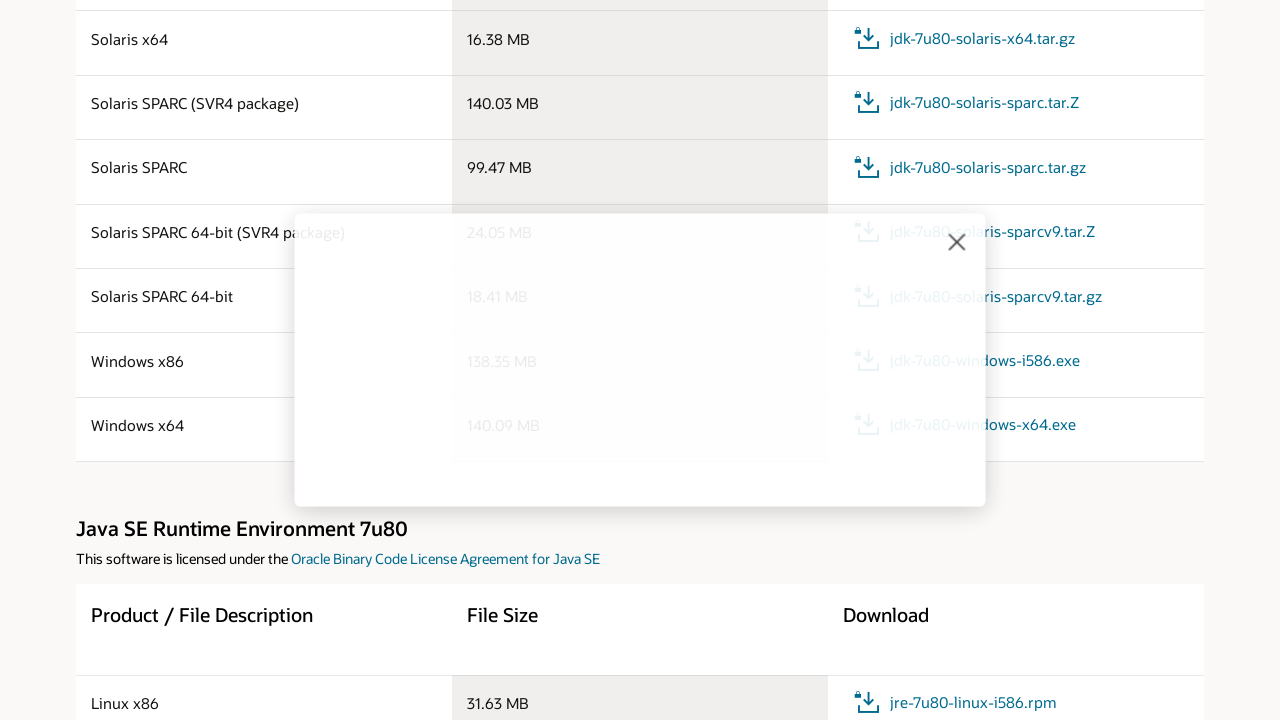

Download button appeared
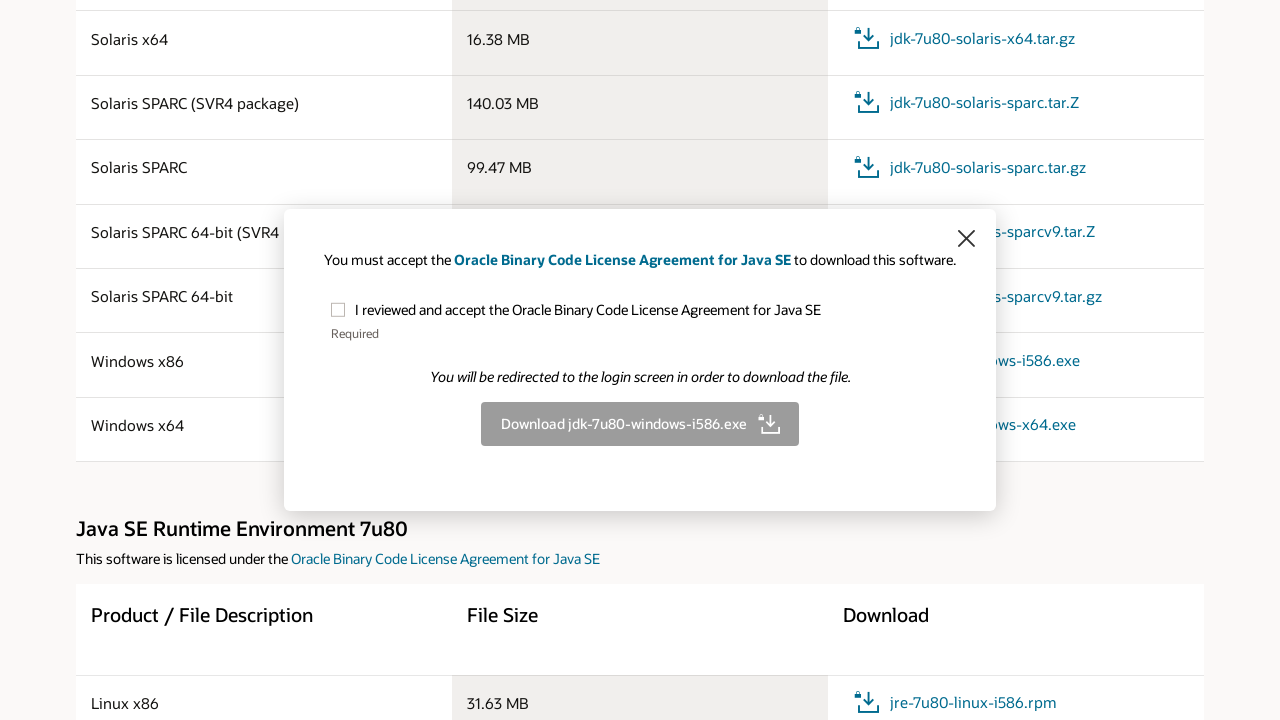

Located the disabled download button element
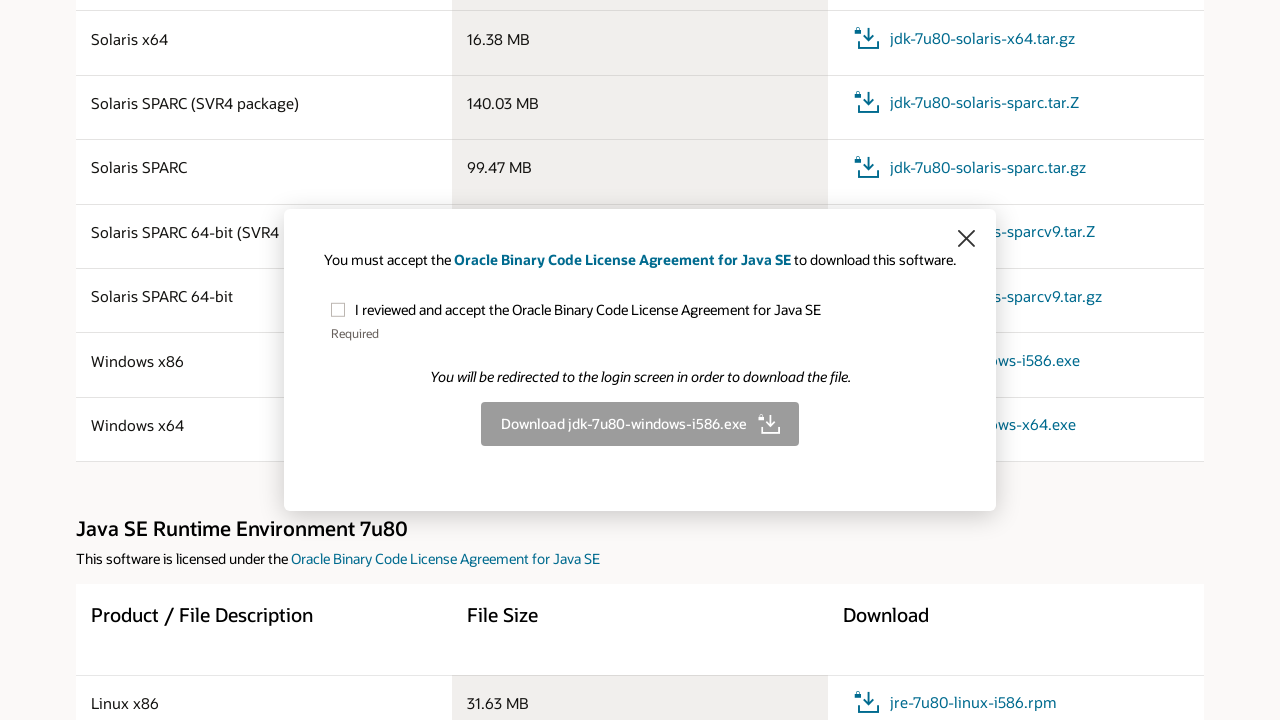

Used JavaScript to click the disabled download button
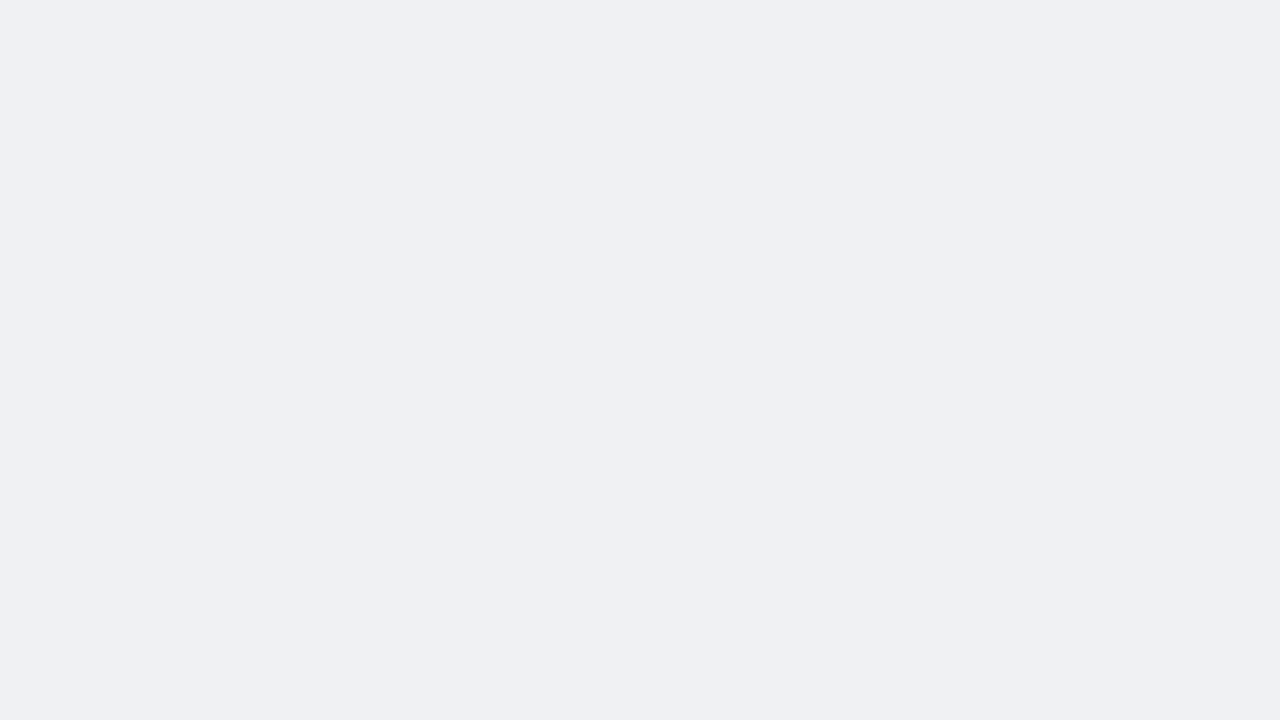

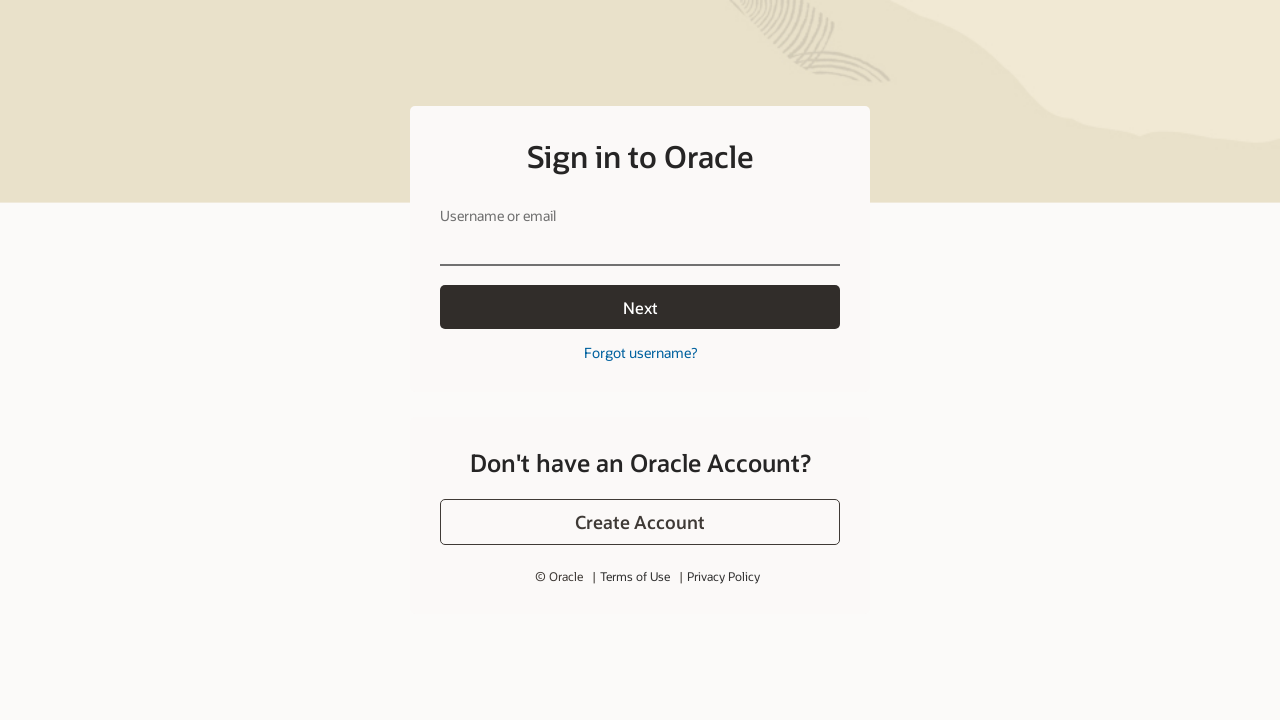